Tests the flight search functionality by selecting departure and return dates, clicking search, and verifying that seat availability results are displayed

Starting URL: https://marsair.recruiting.thoughtworks.net/LyPham

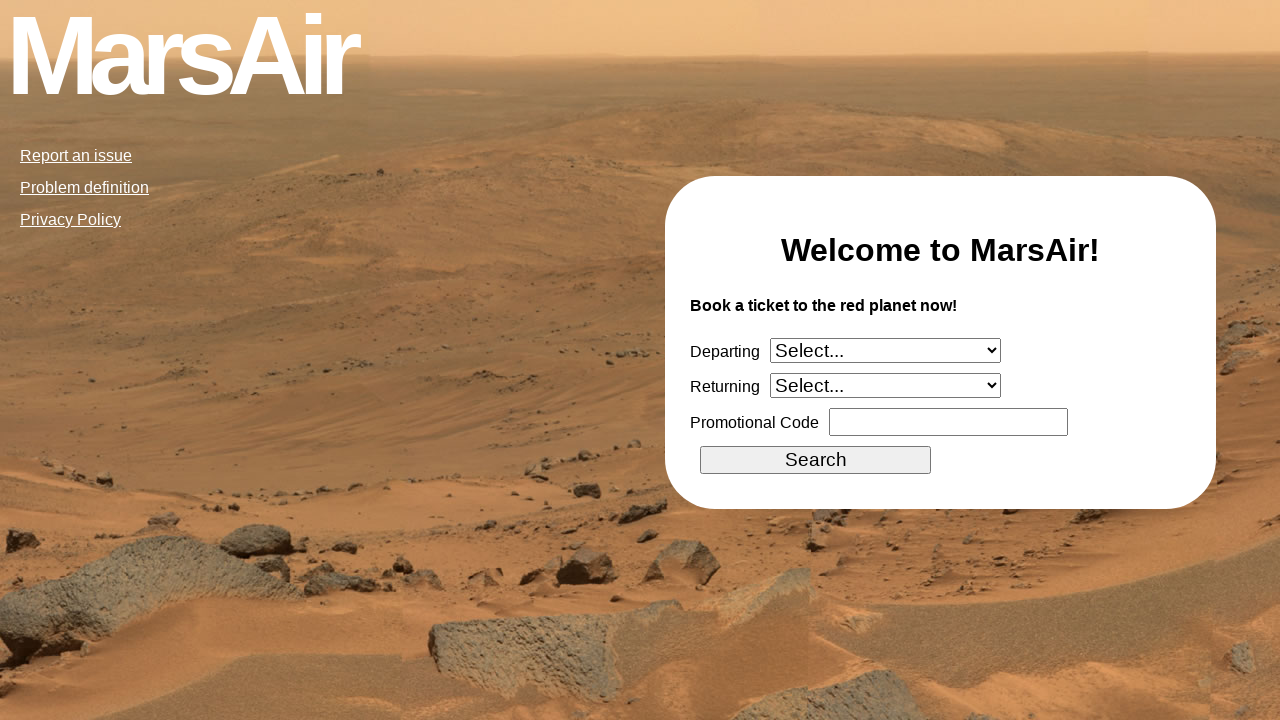

Flight search form loaded and departure field became available
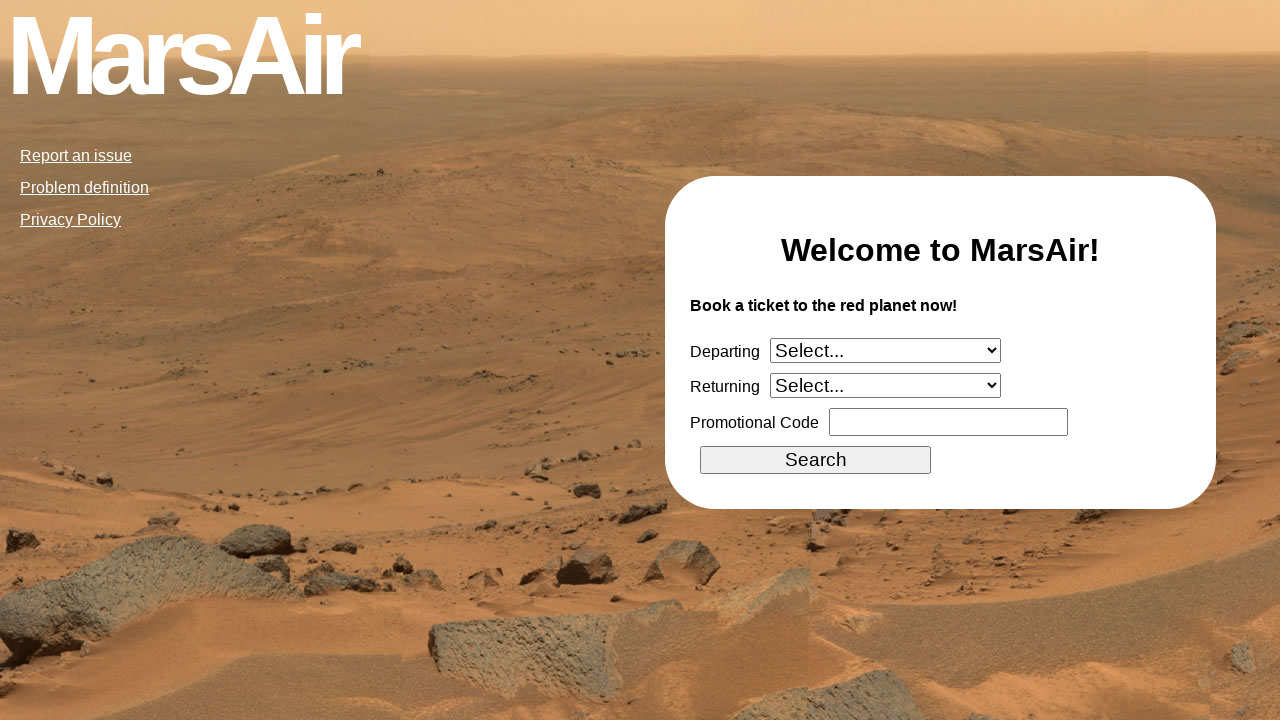

Selected July as departure date on #departing
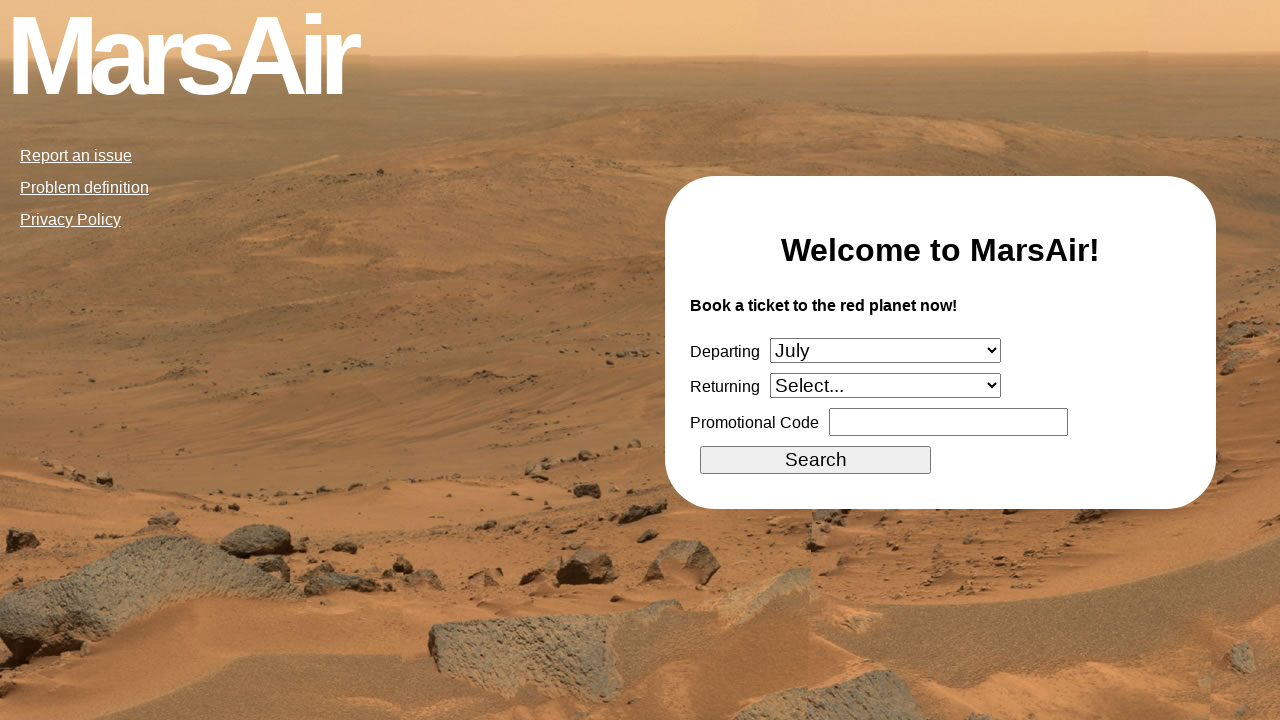

Selected December (two years from now) as return date on #returning
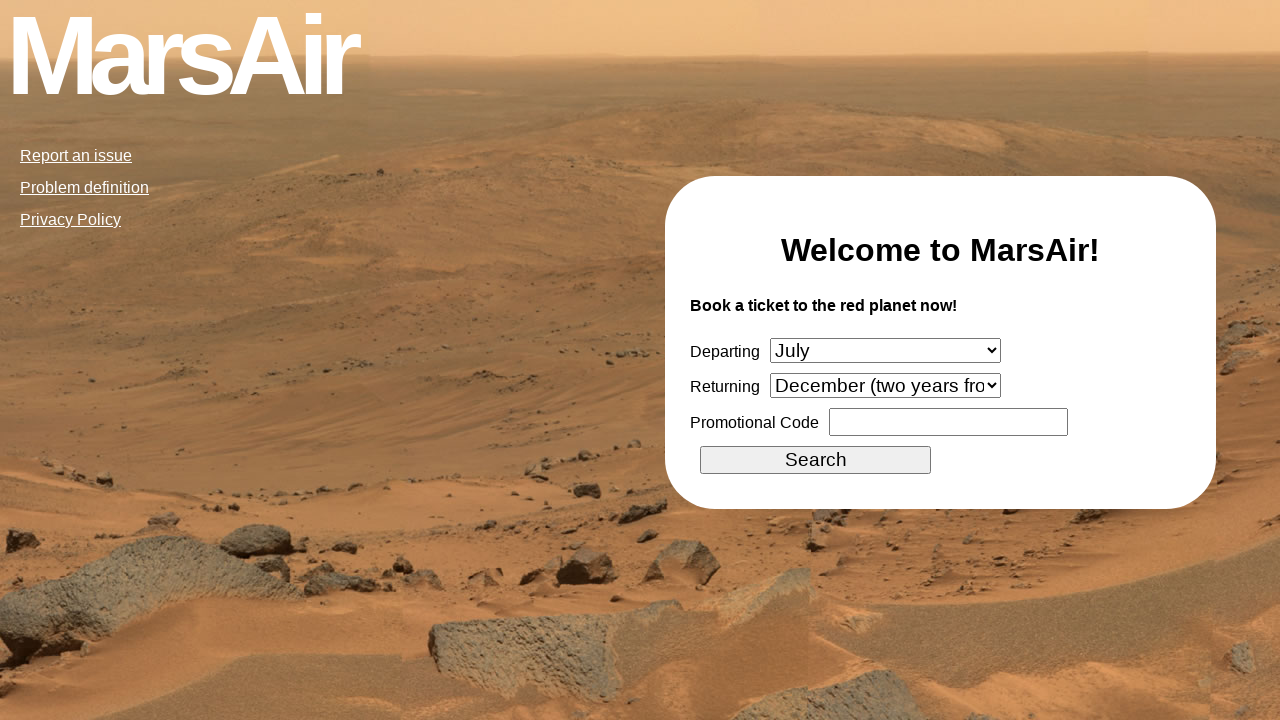

Clicked the search button to initiate flight search at (816, 460) on input[type='submit']
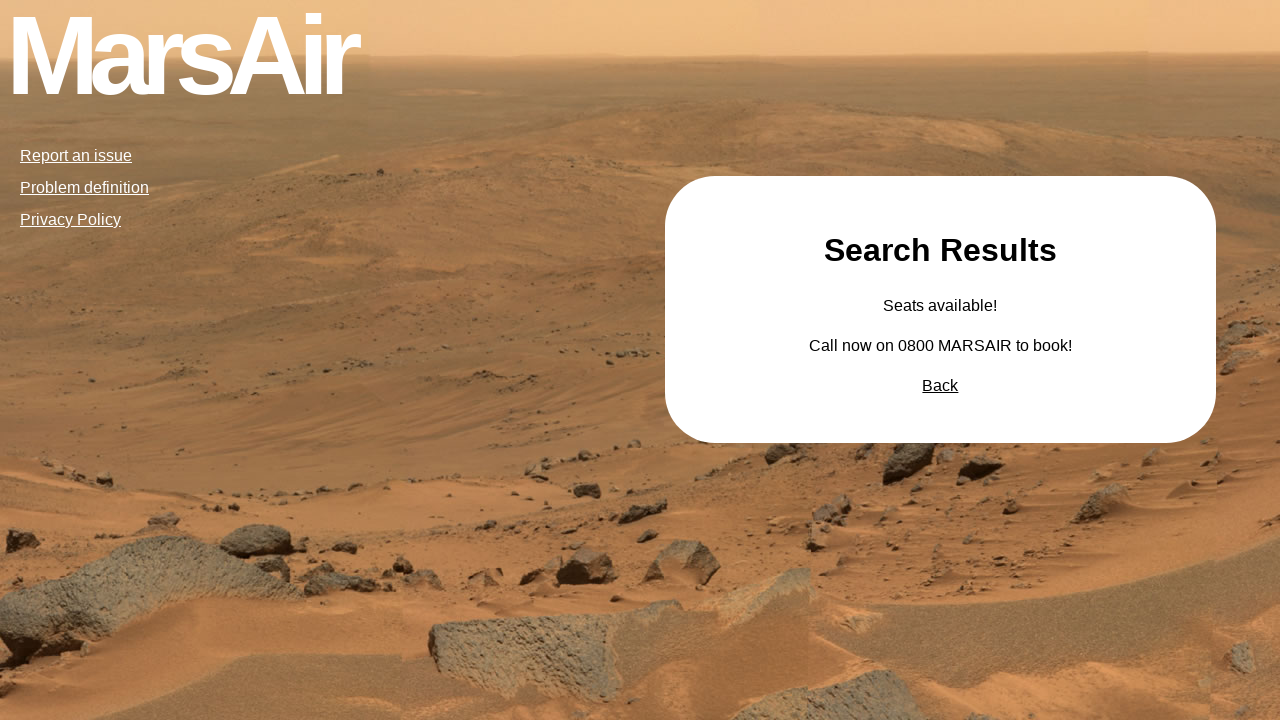

Search results page loaded with seat availability message
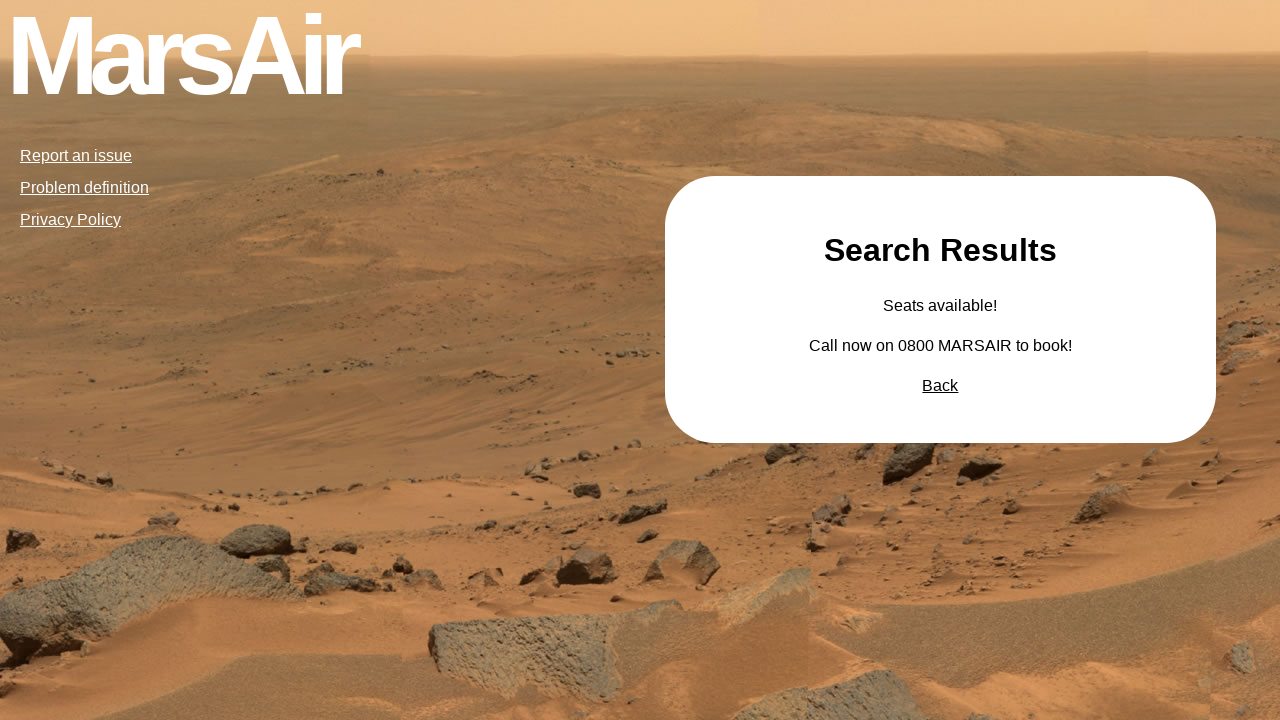

Retrieved seat availability message: Seats available!
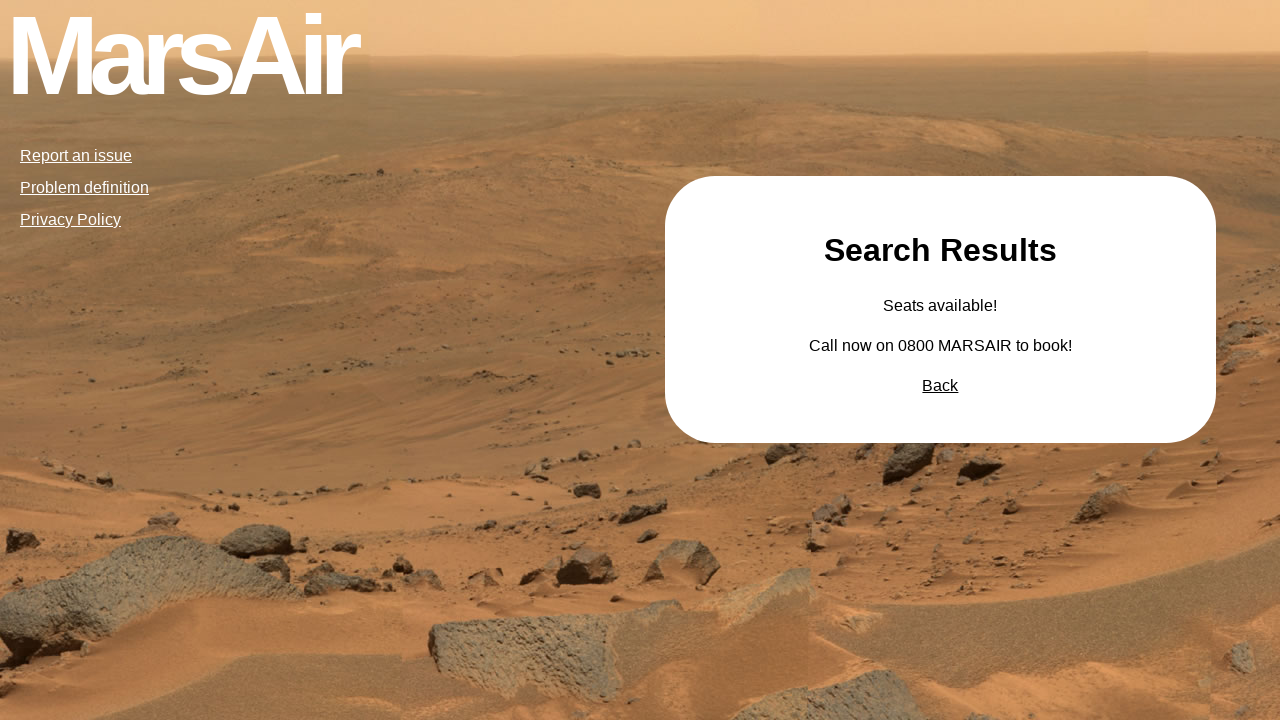

Verified that search result message contains expected content
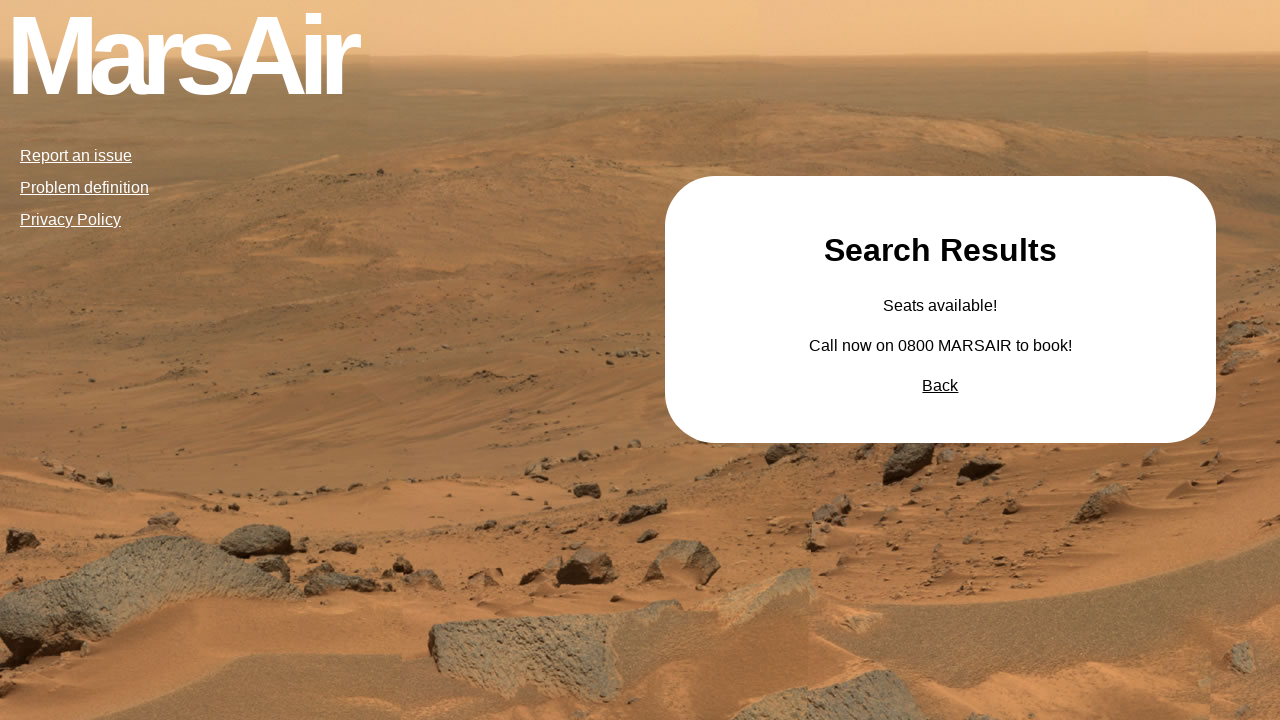

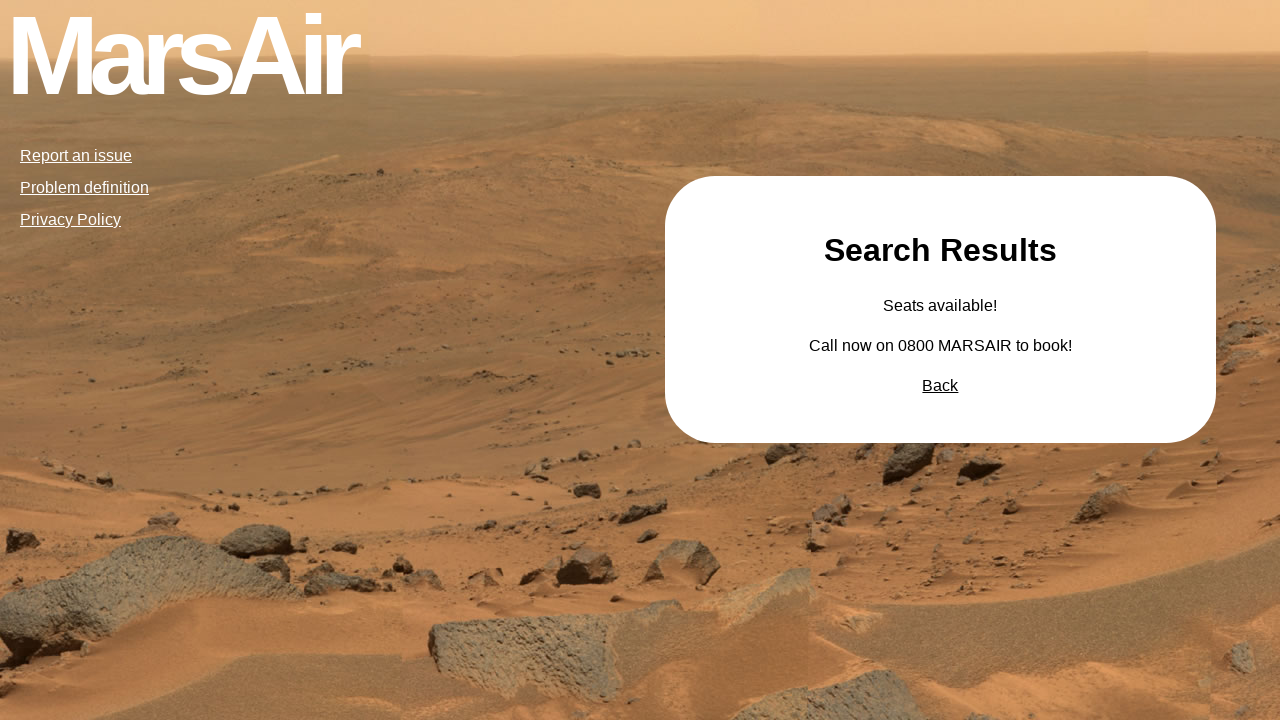